Tests the search functionality on testotomasyonu.com by searching for "dress" and verifying that products are found in the search results

Starting URL: https://www.testotomasyonu.com

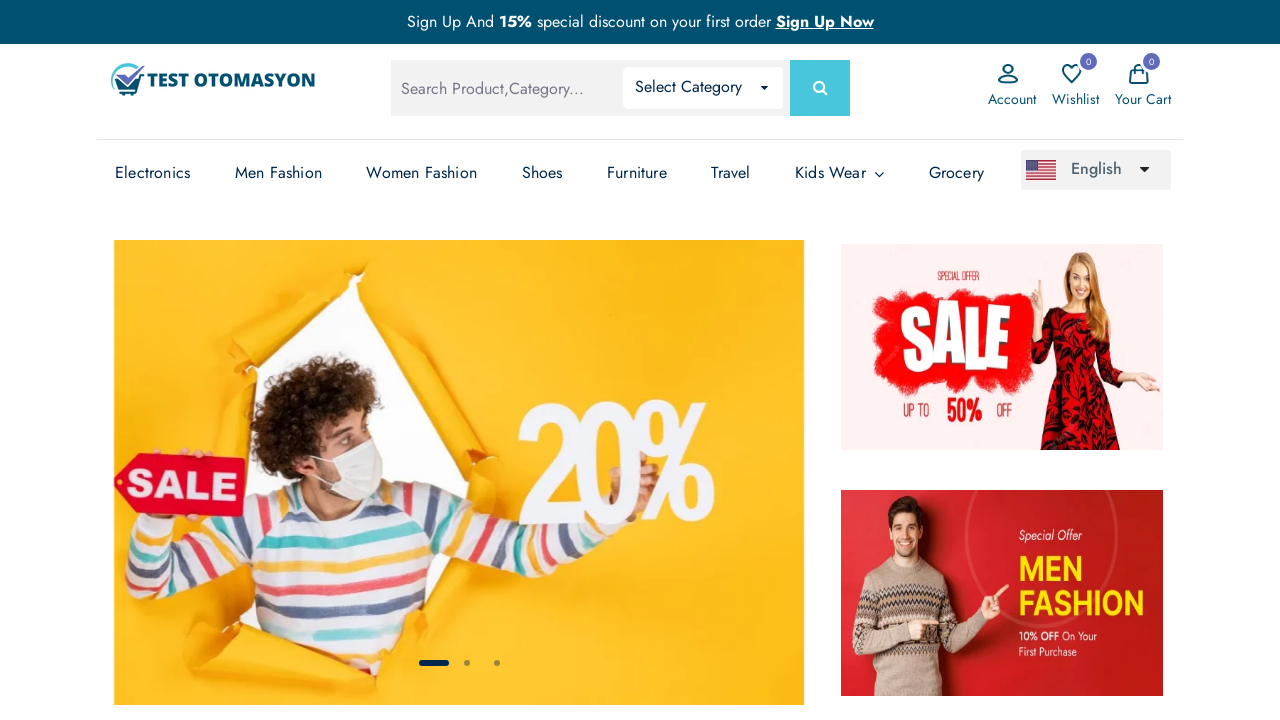

Filled search box with 'dress' on #global-search
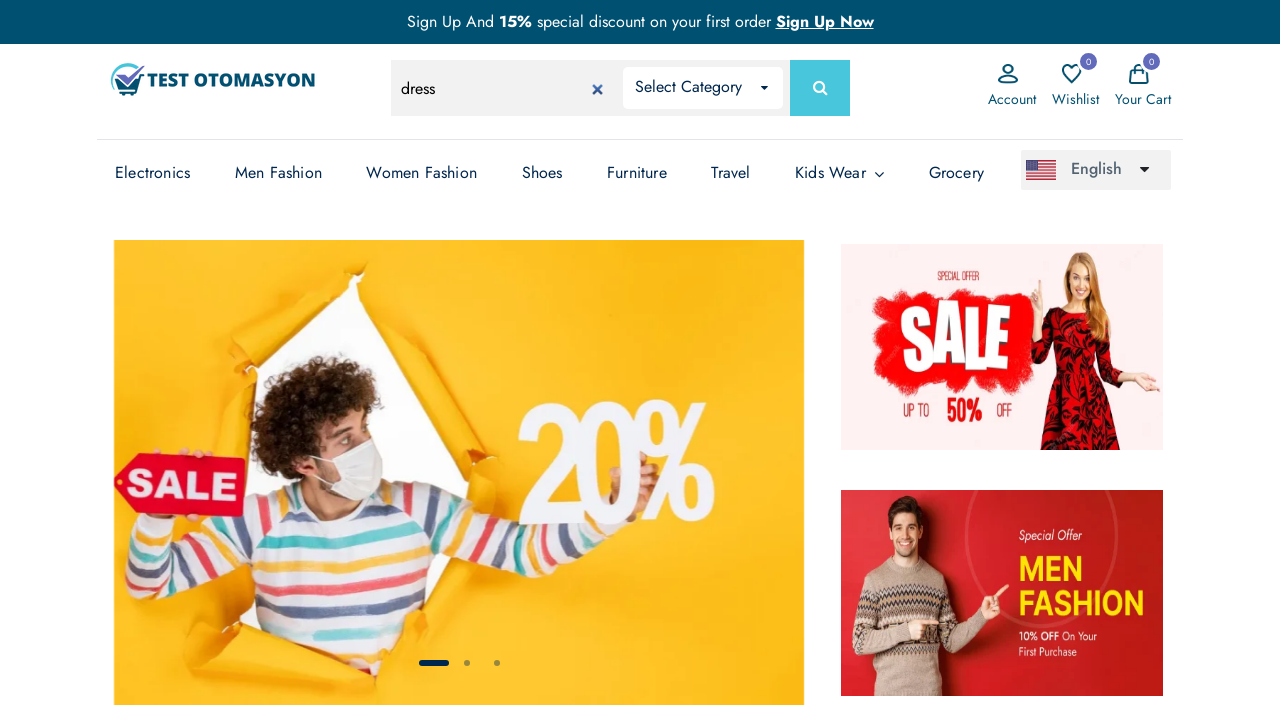

Pressed Enter to submit search on #global-search
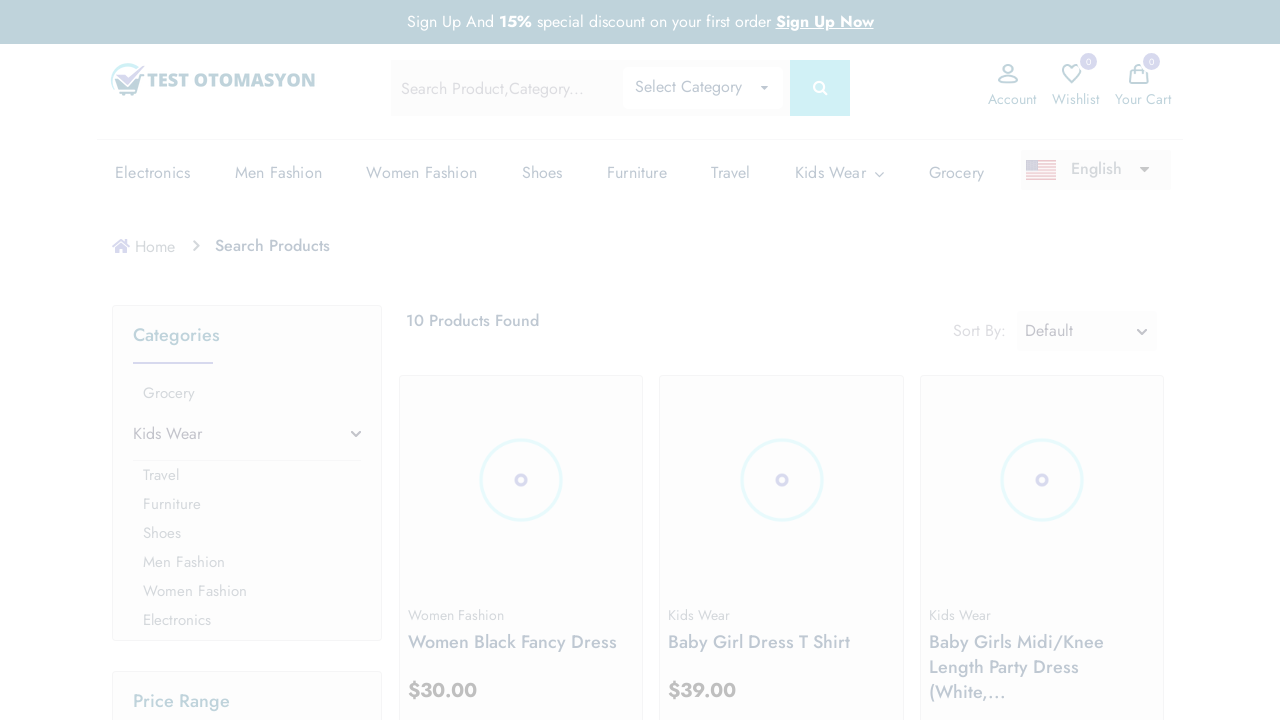

Search results loaded and product count element appeared
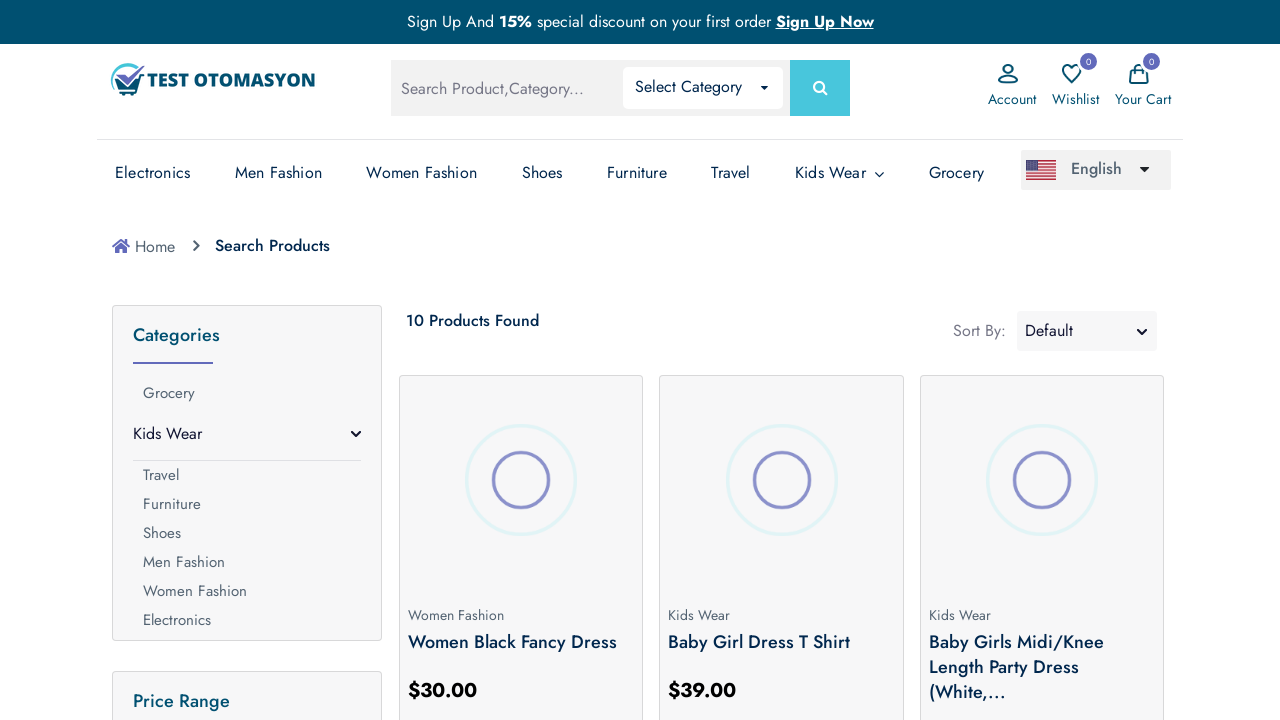

Located product count text element
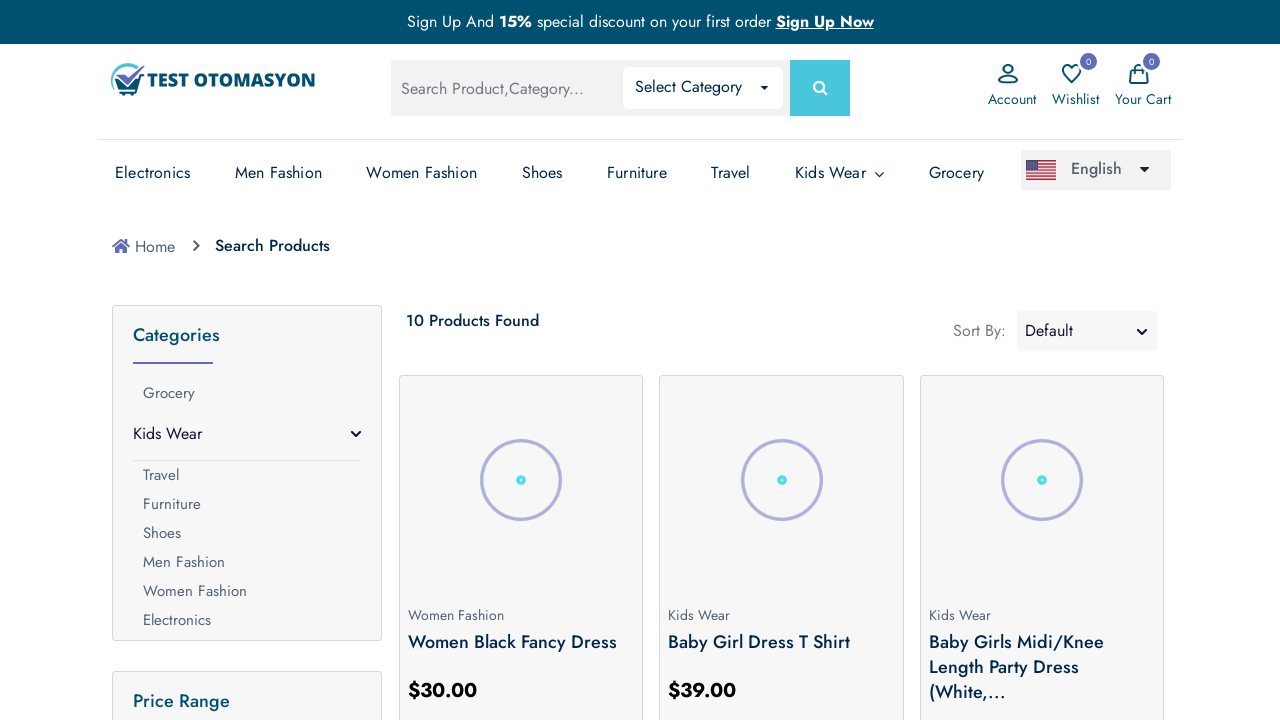

Retrieved product count text: '10 Products Found'
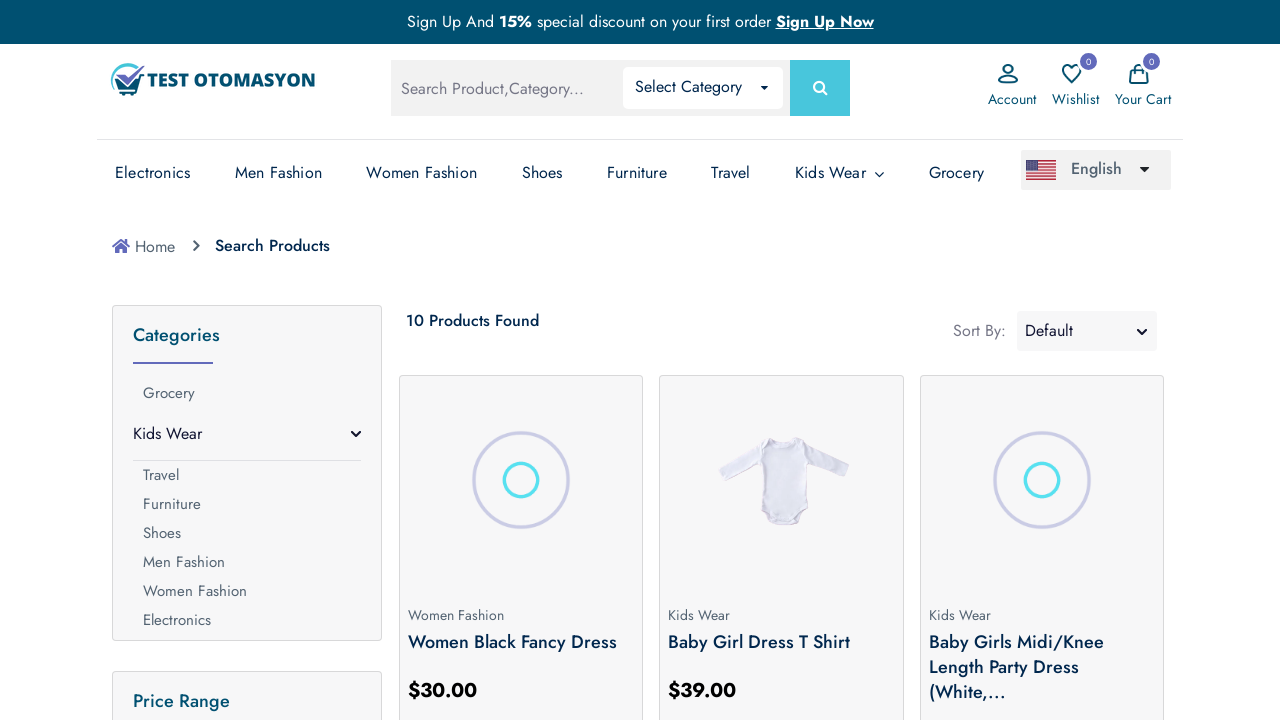

Extracted product count number: 10
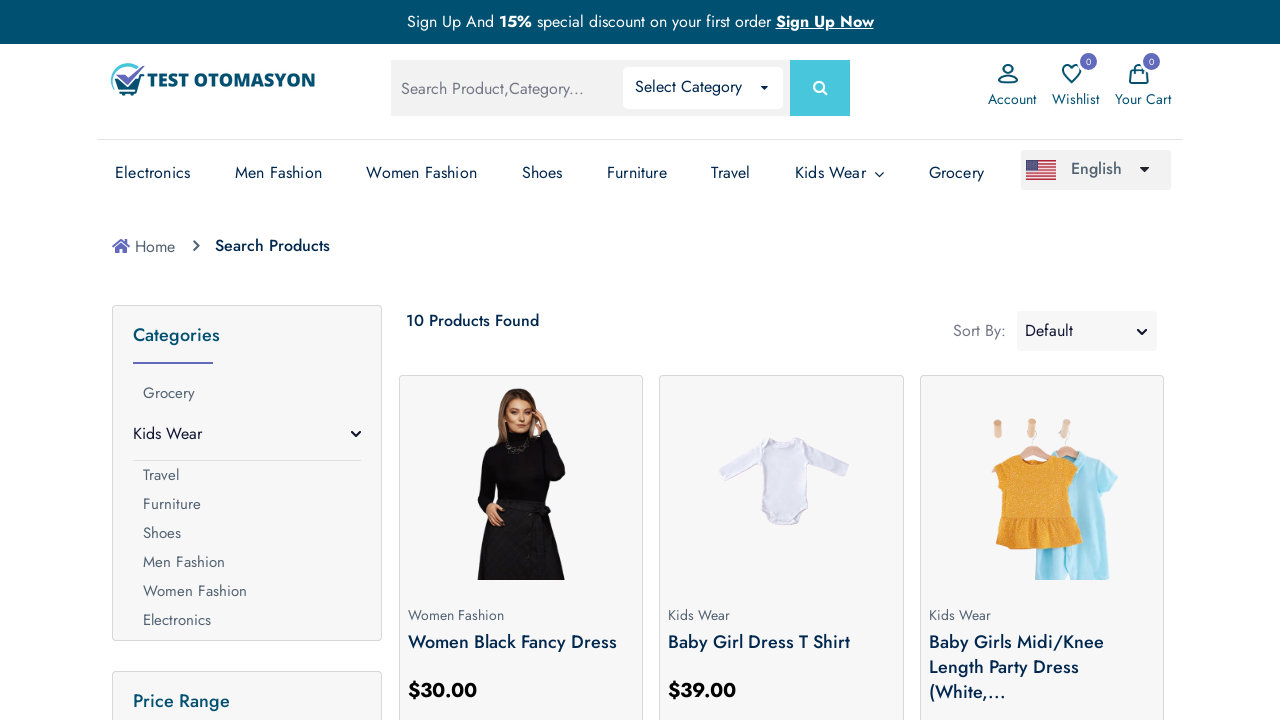

Assertion passed: 10 products found for 'dress' search
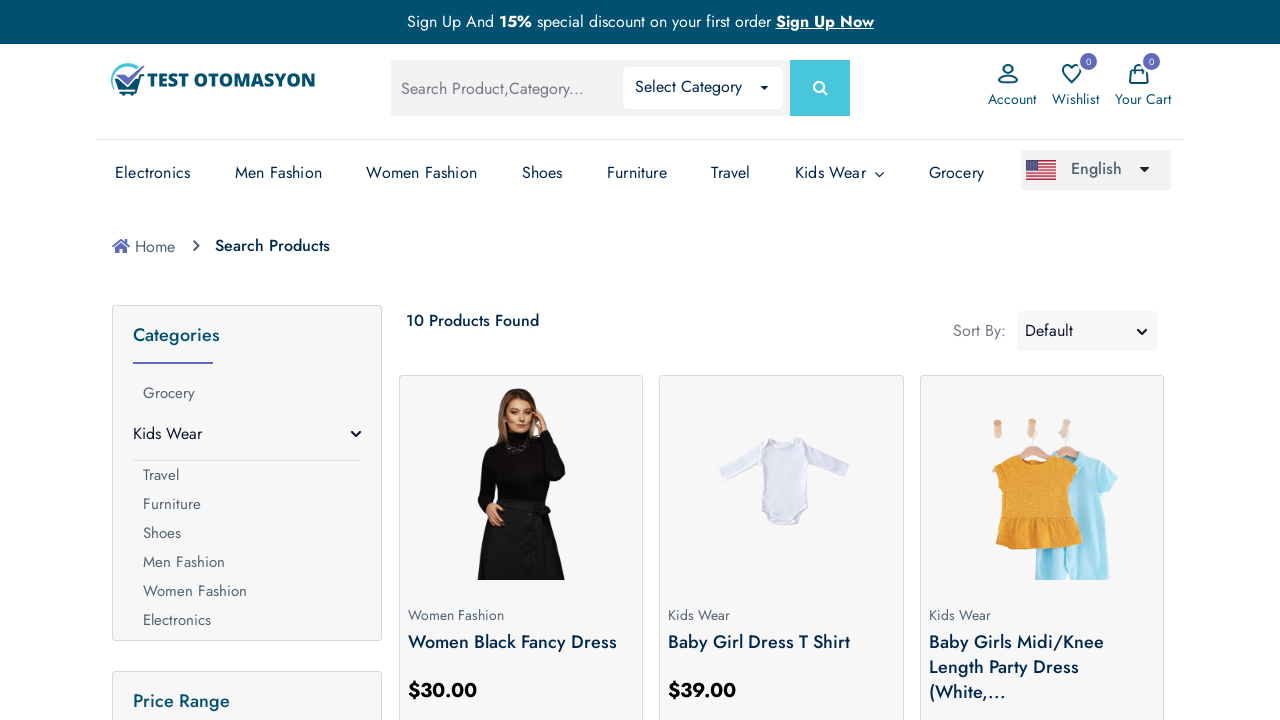

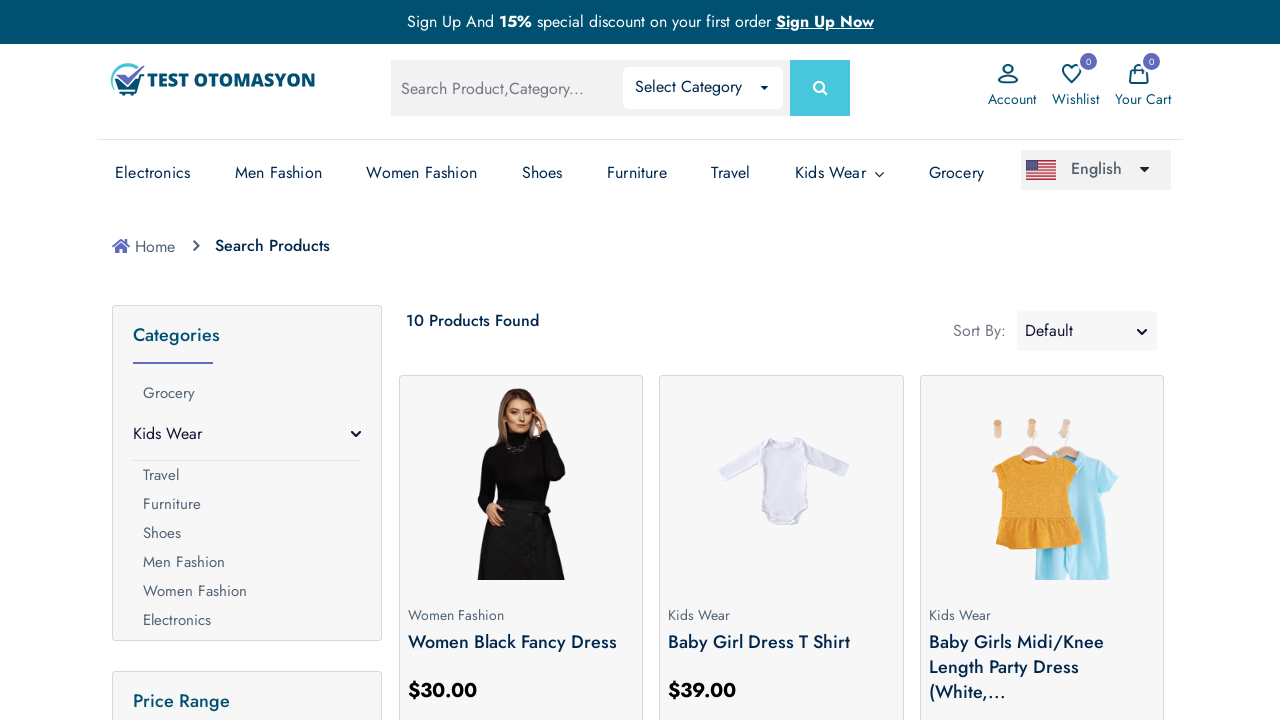